Tests drag and drop functionality by navigating to the drag and drop page and dragging element A to element B's position

Starting URL: https://the-internet.herokuapp.com

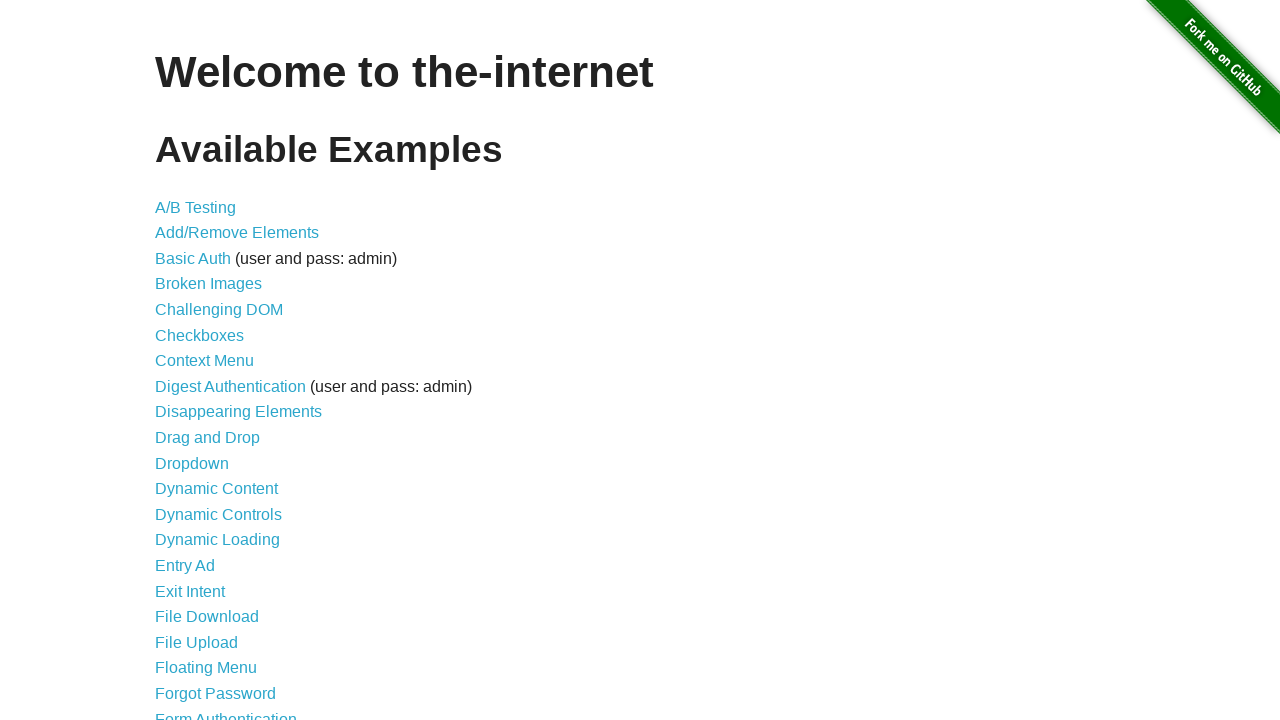

Navigated to the-internet.herokuapp.com homepage
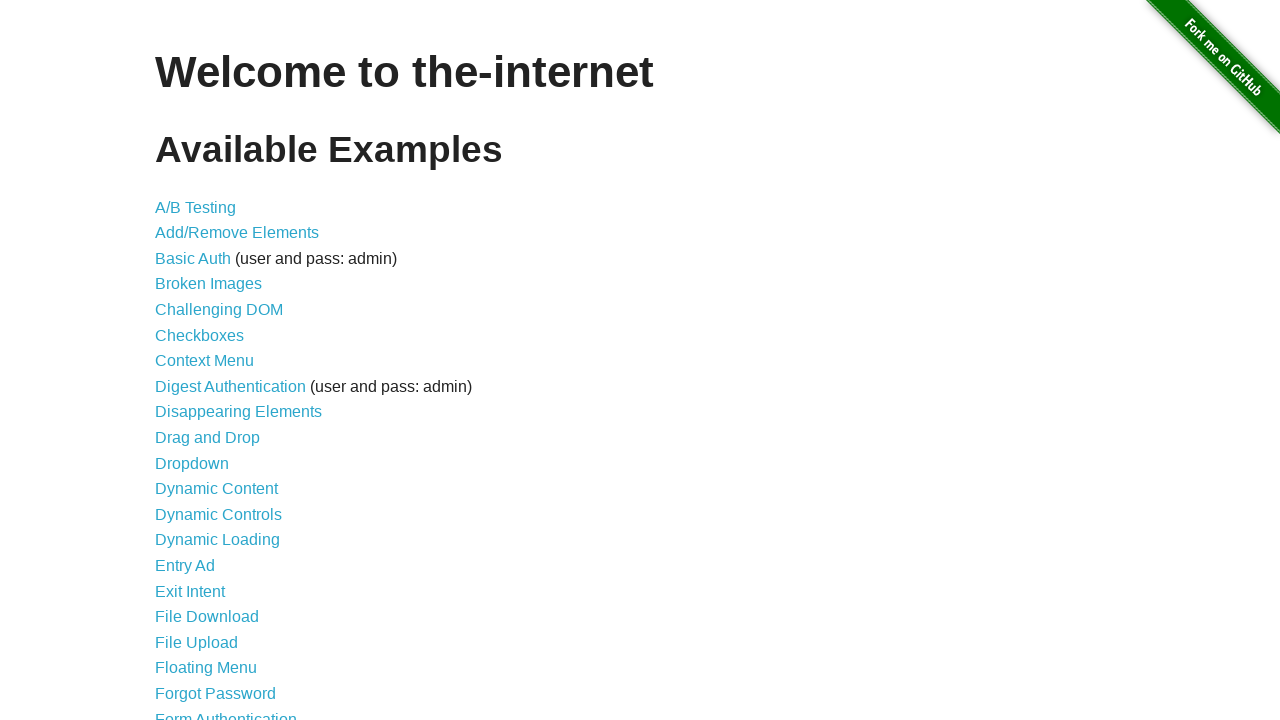

Clicked on Drag and Drop link at (208, 438) on text=Drag and Drop
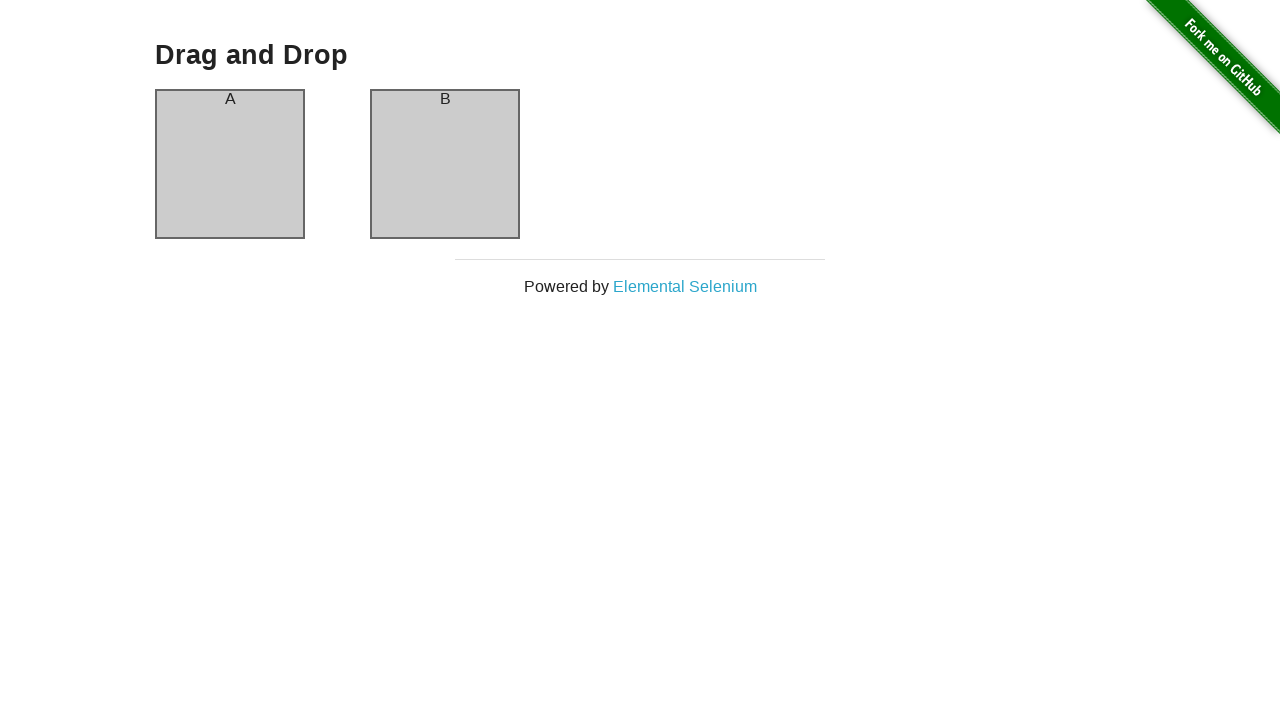

Column A element appeared
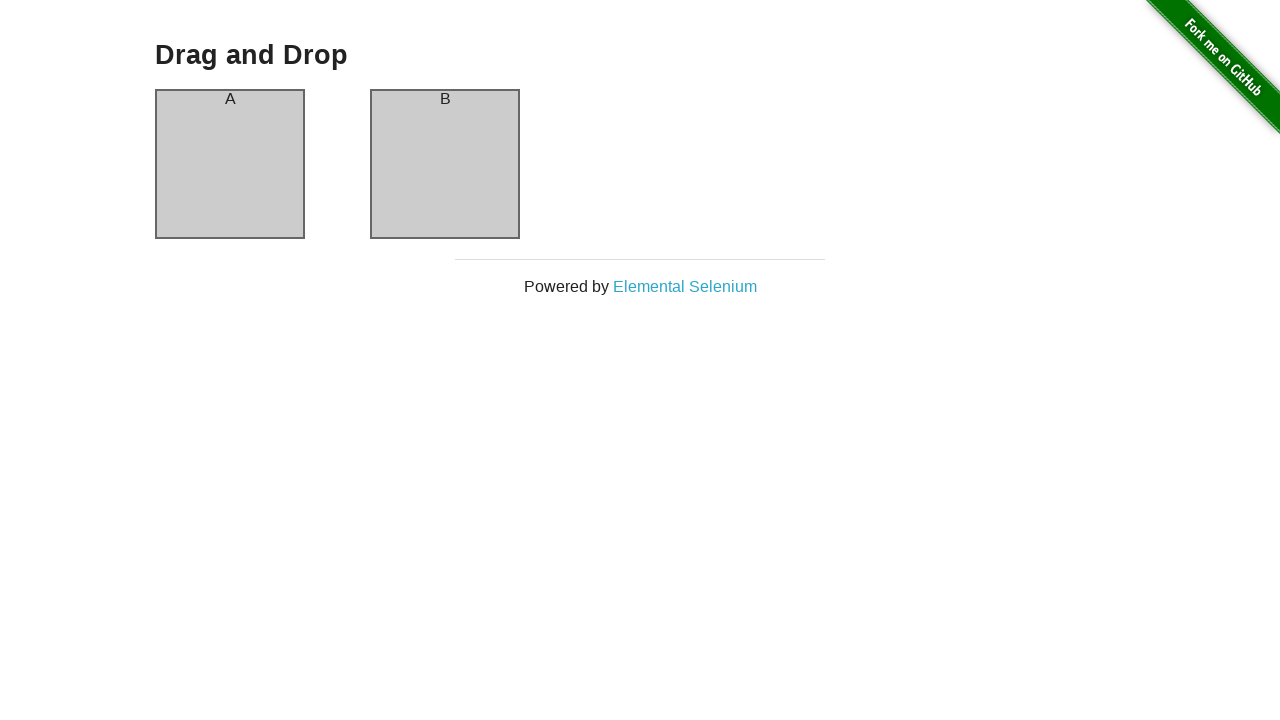

Column B element appeared
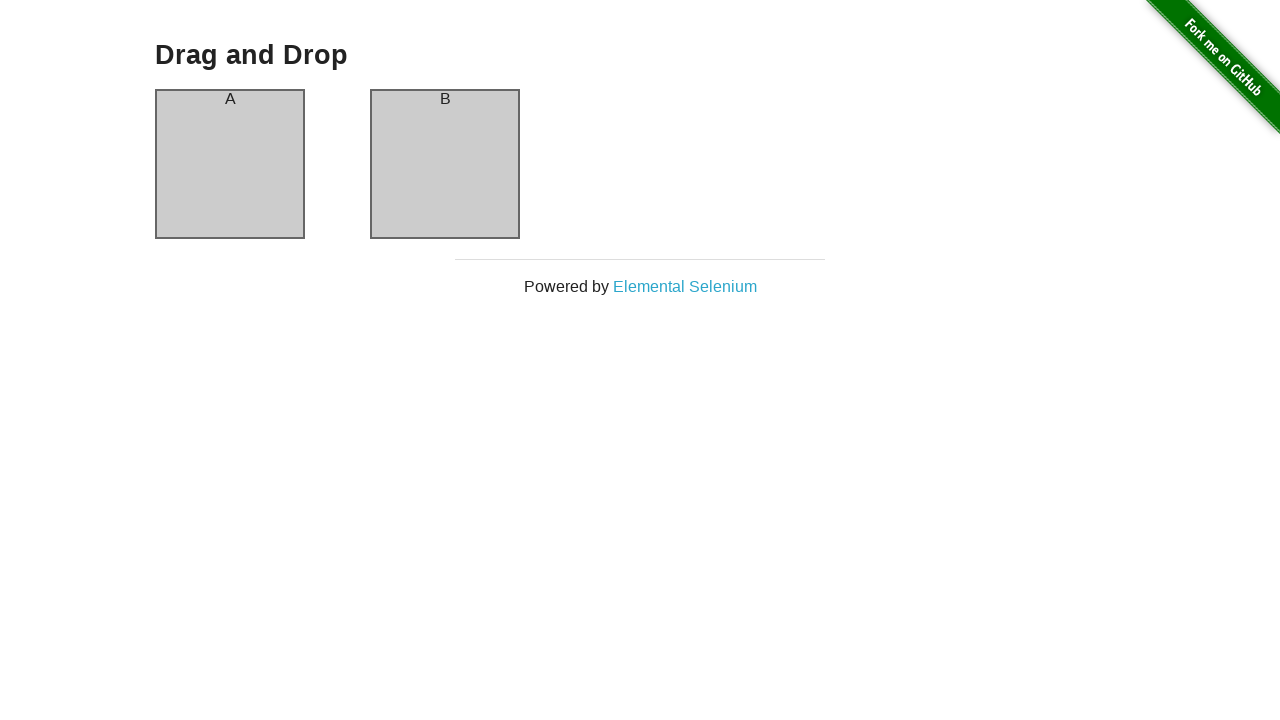

Dragged element A to element B's position at (445, 164)
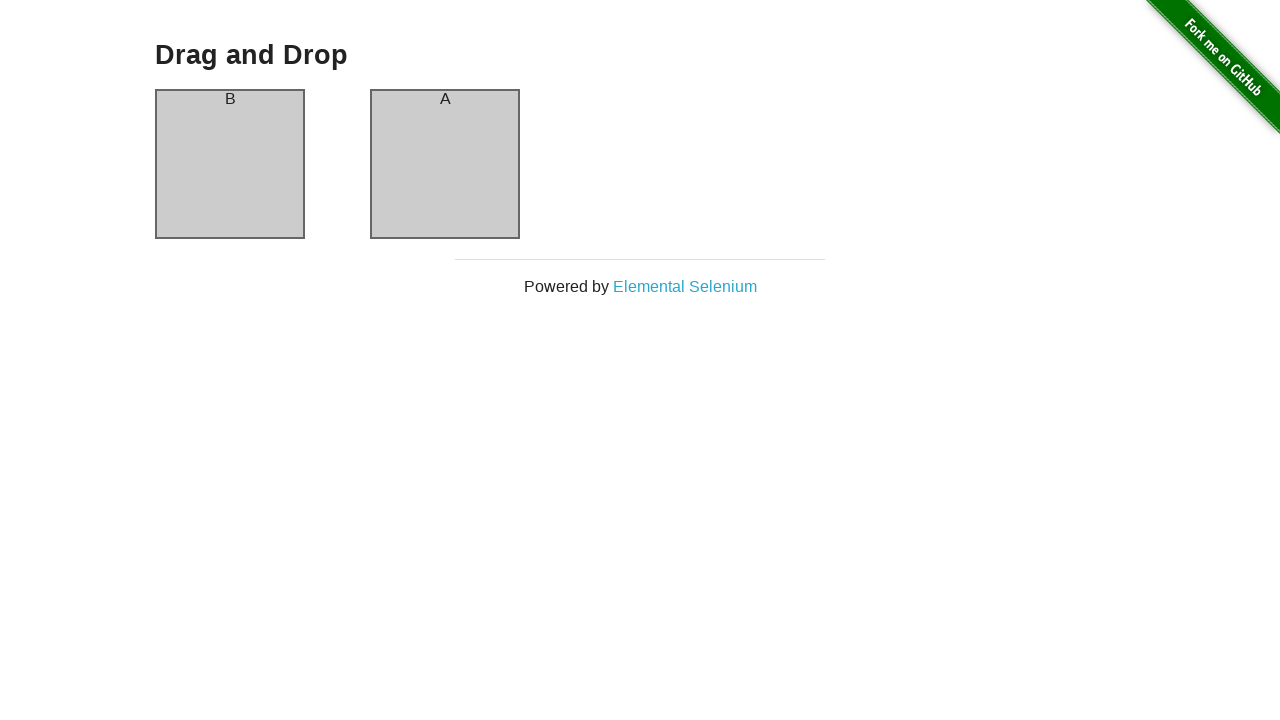

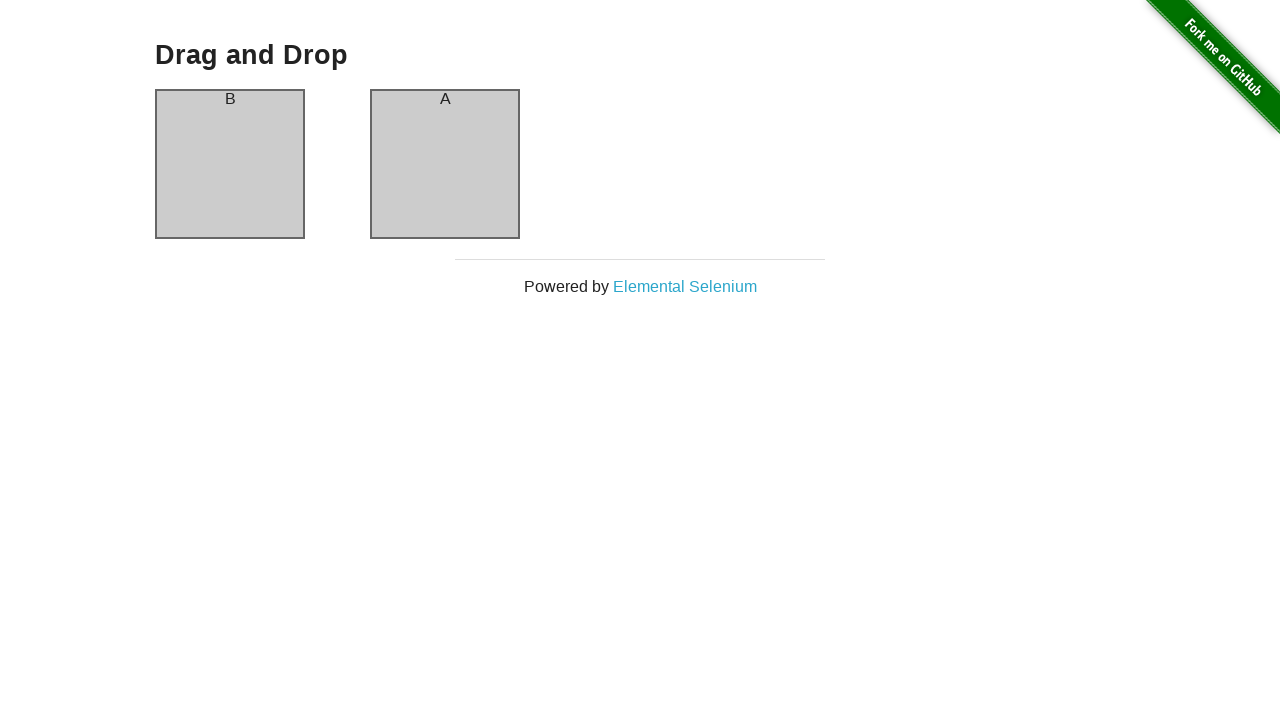